Tests a practice form submission by filling in name, email, password, selecting gender, employment status, date of birth, and submitting the form to verify success message appears.

Starting URL: https://rahulshettyacademy.com/angularpractice/

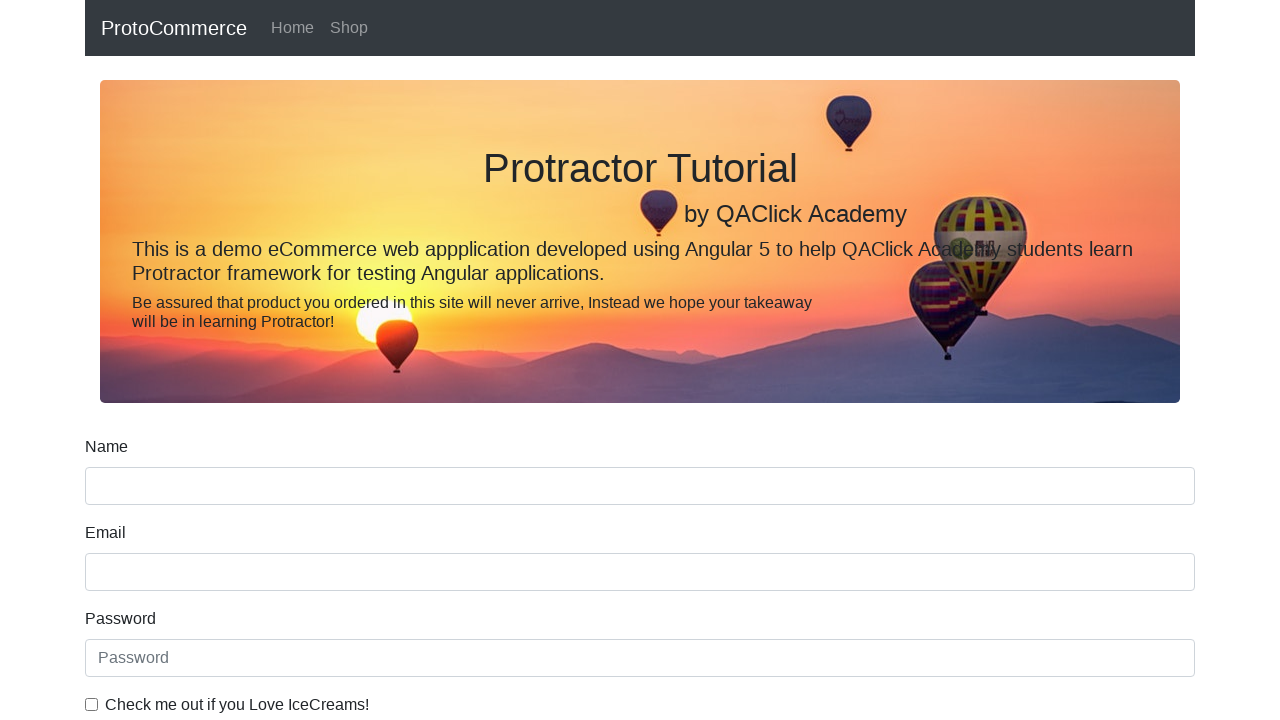

Filled name field with 'Rohit Bhardwaj' on div.form-group input[name='name']
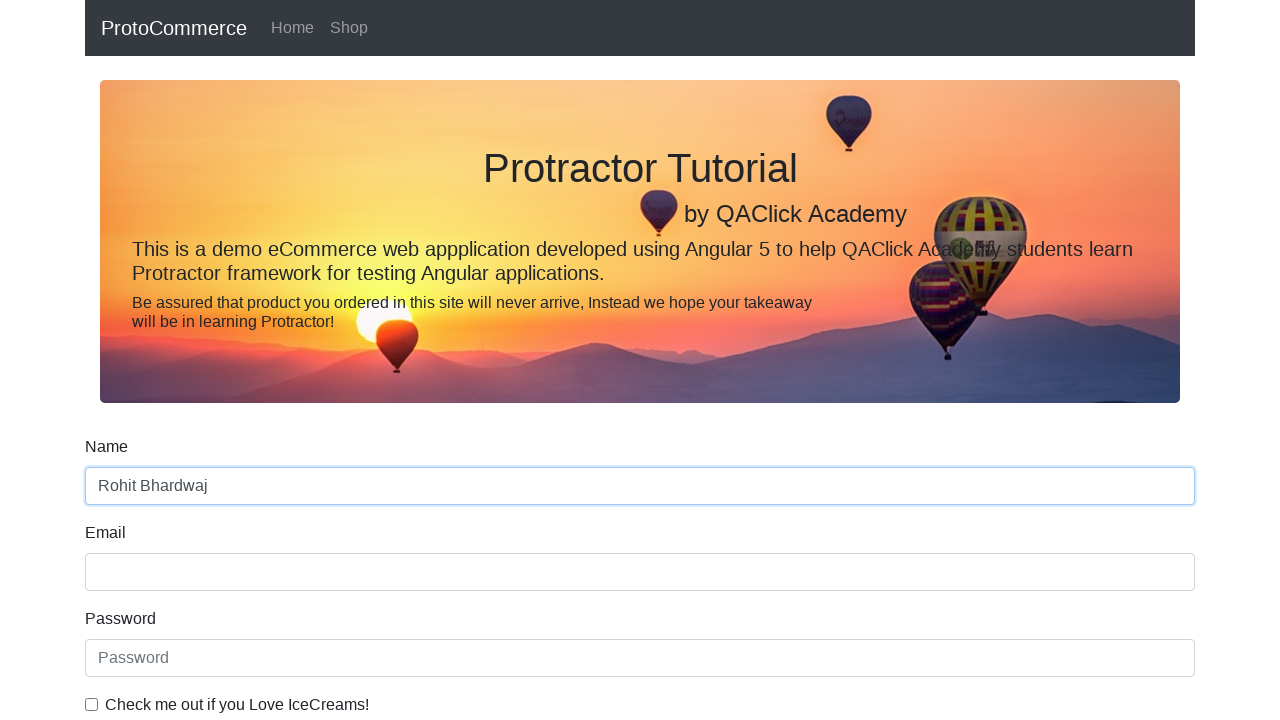

Filled email field with 'Rohit@gmail.com' on input[name='email']
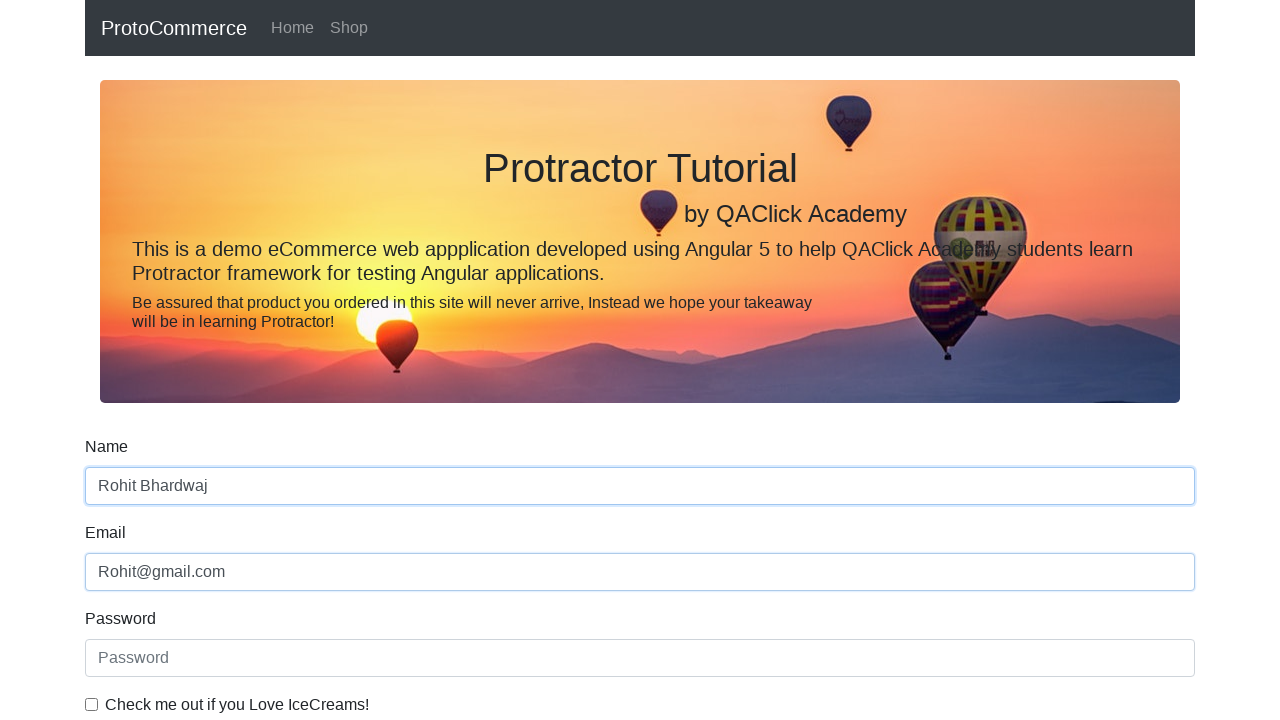

Filled password field with 'Rohit@123' on #exampleInputPassword1
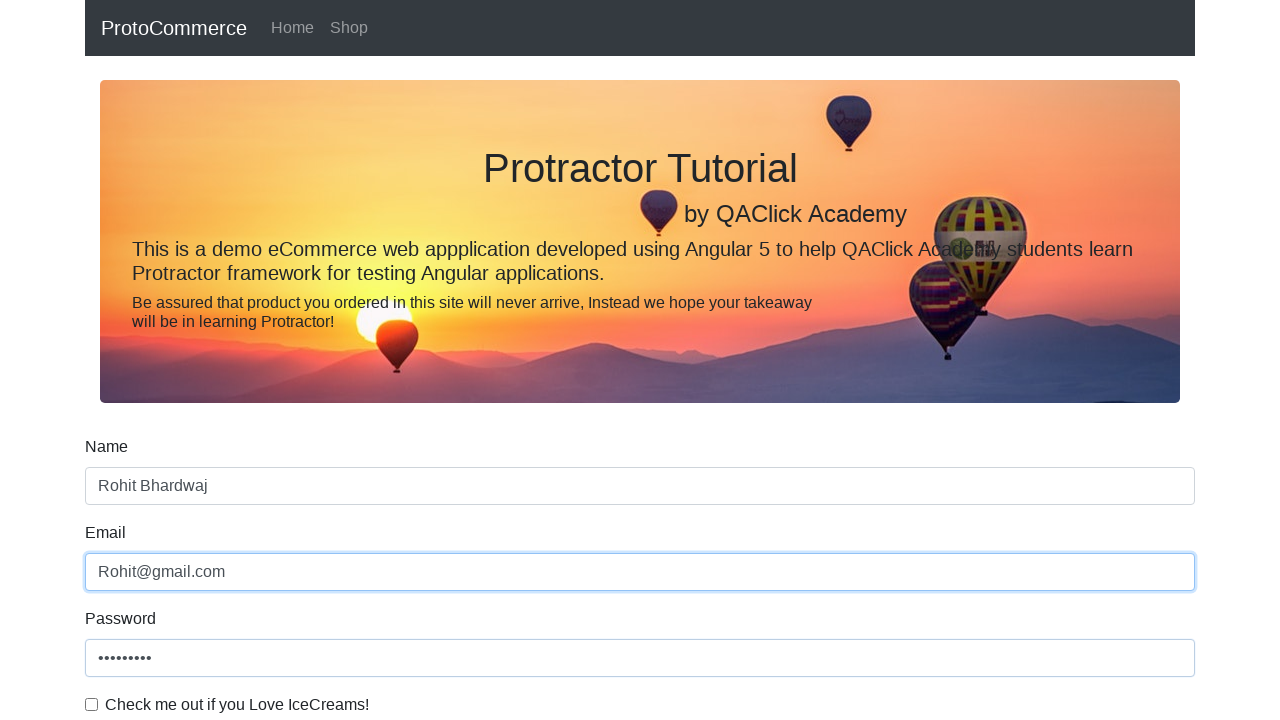

Checked the example checkbox at (92, 704) on #exampleCheck1
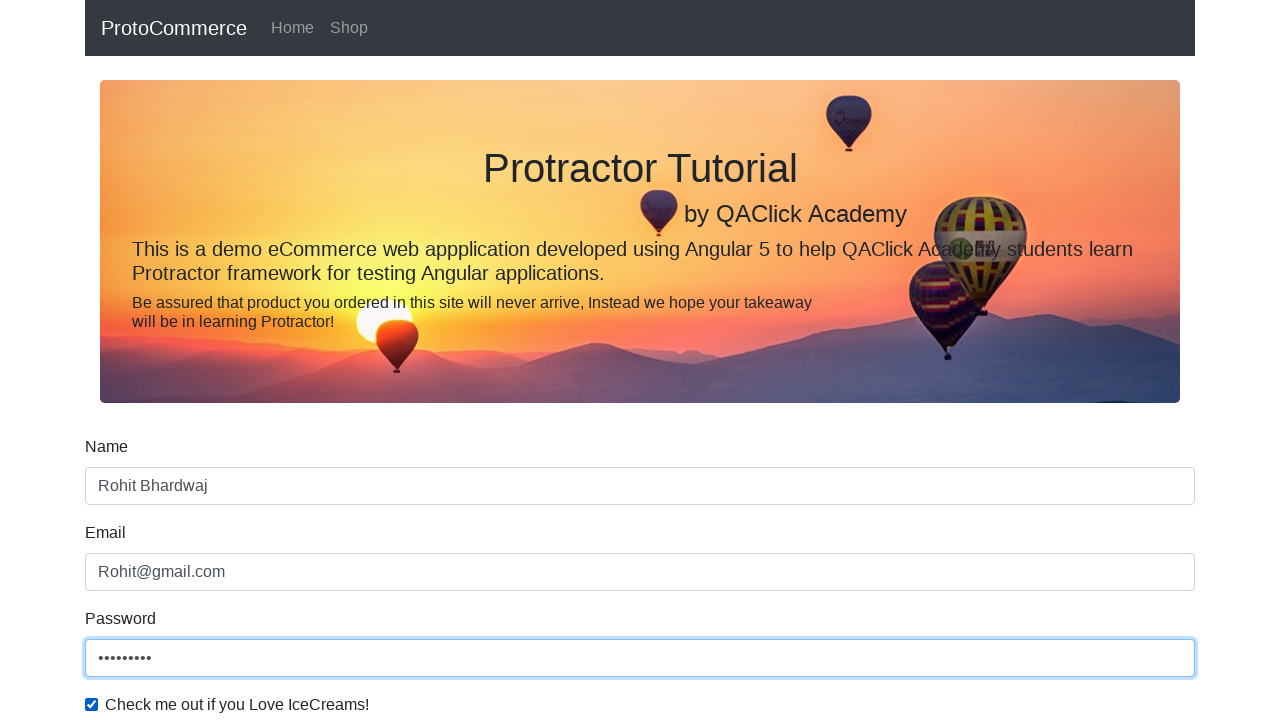

Selected 'Male' from gender dropdown on #exampleFormControlSelect1
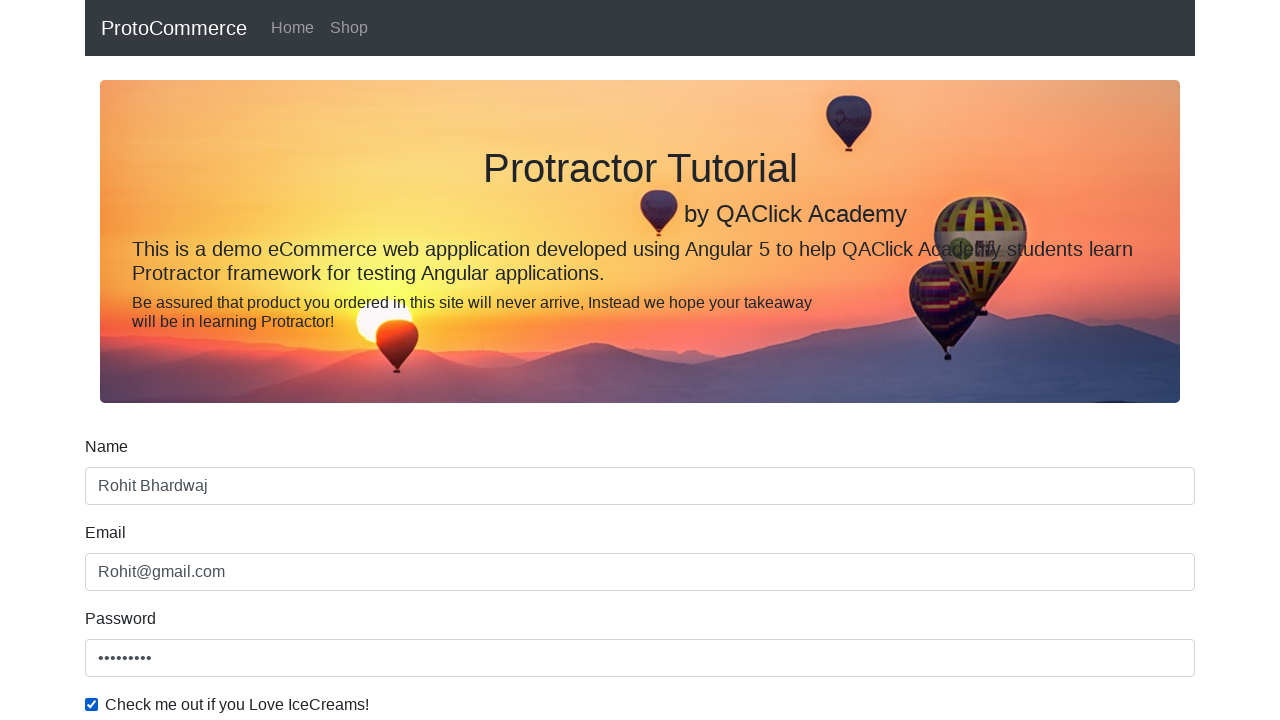

Selected employment status radio button (option2) at (326, 360) on .form-group input.form-check-input[value='option2']
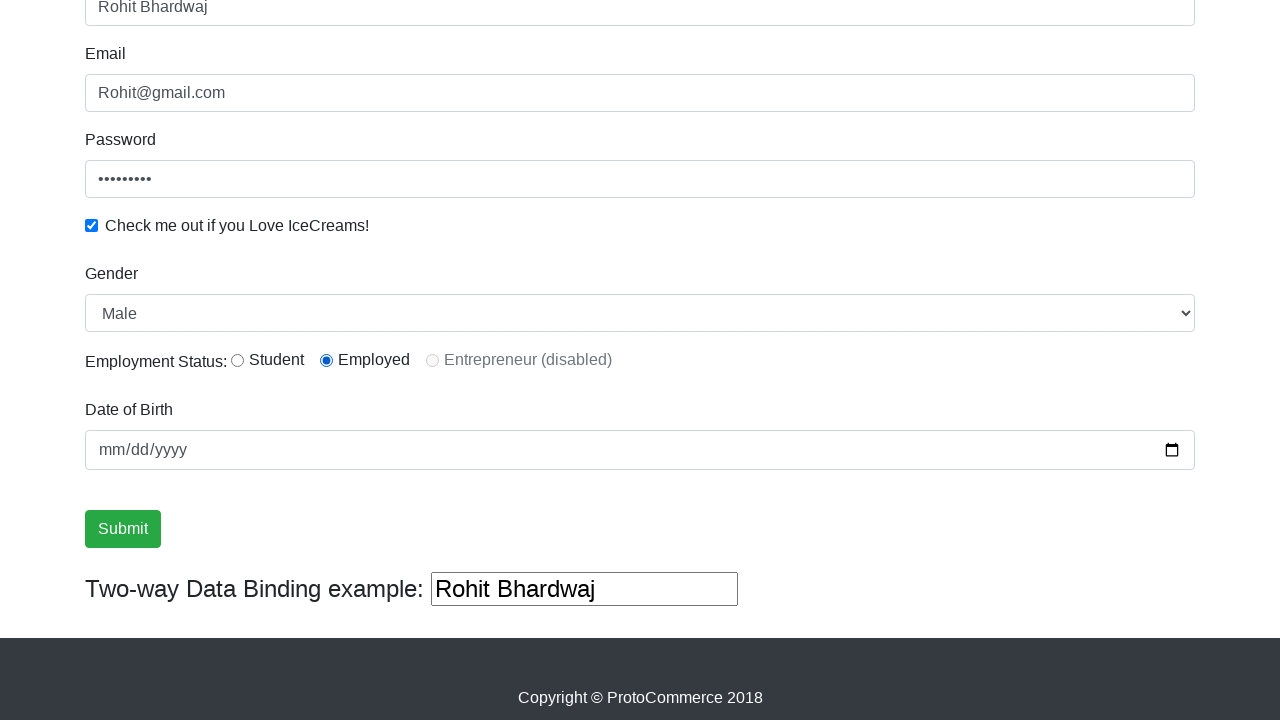

Filled date of birth with '1996-05-09' on input[type='date']
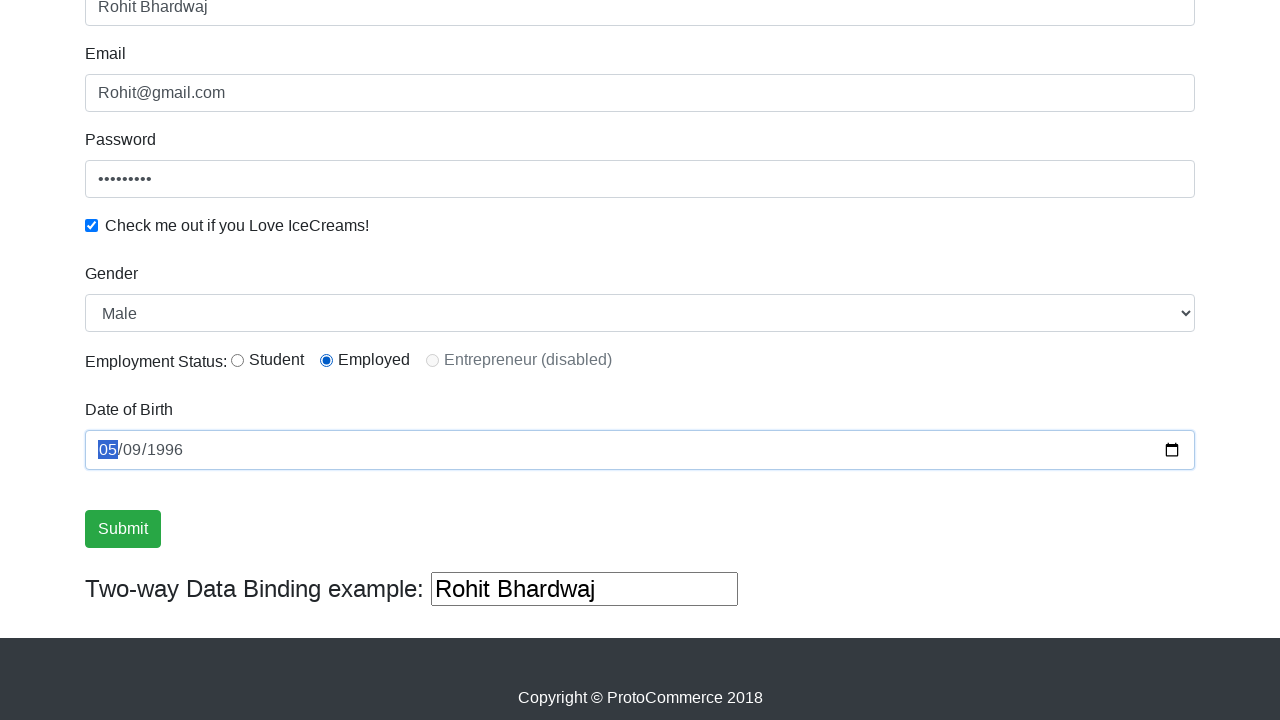

Clicked the Submit button at (123, 529) on input[value='Submit']
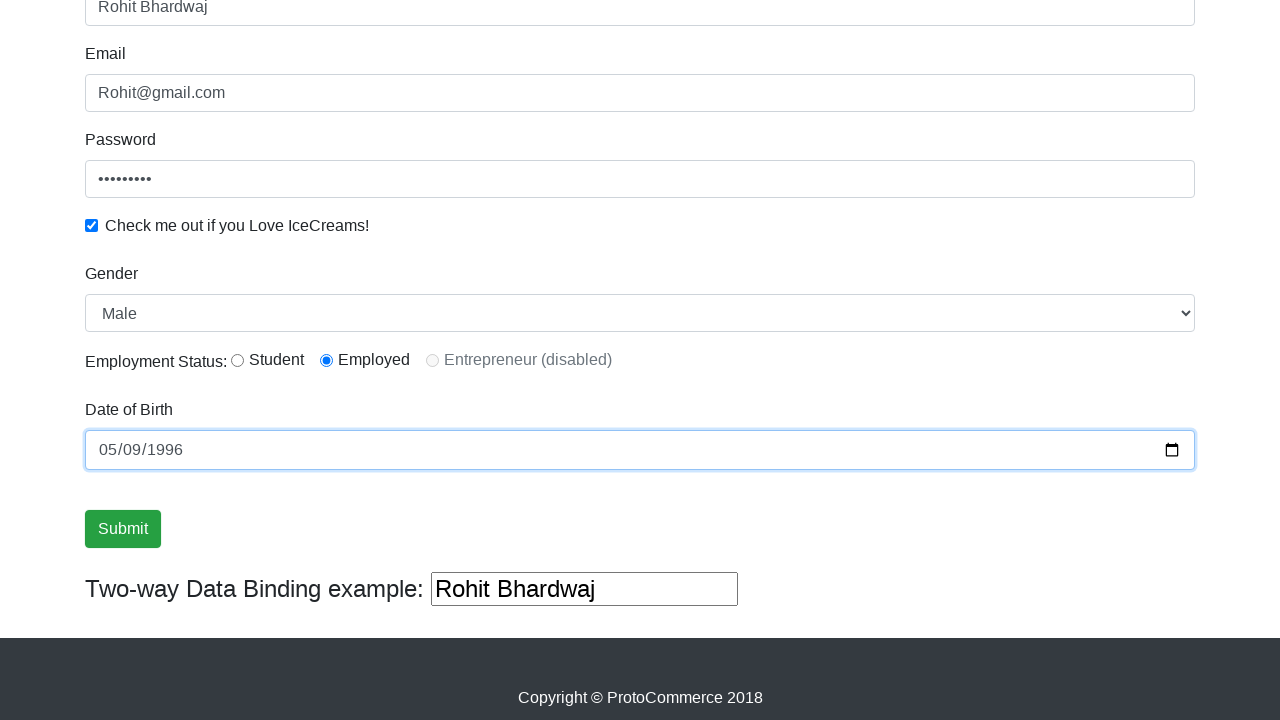

Success message appeared on the page
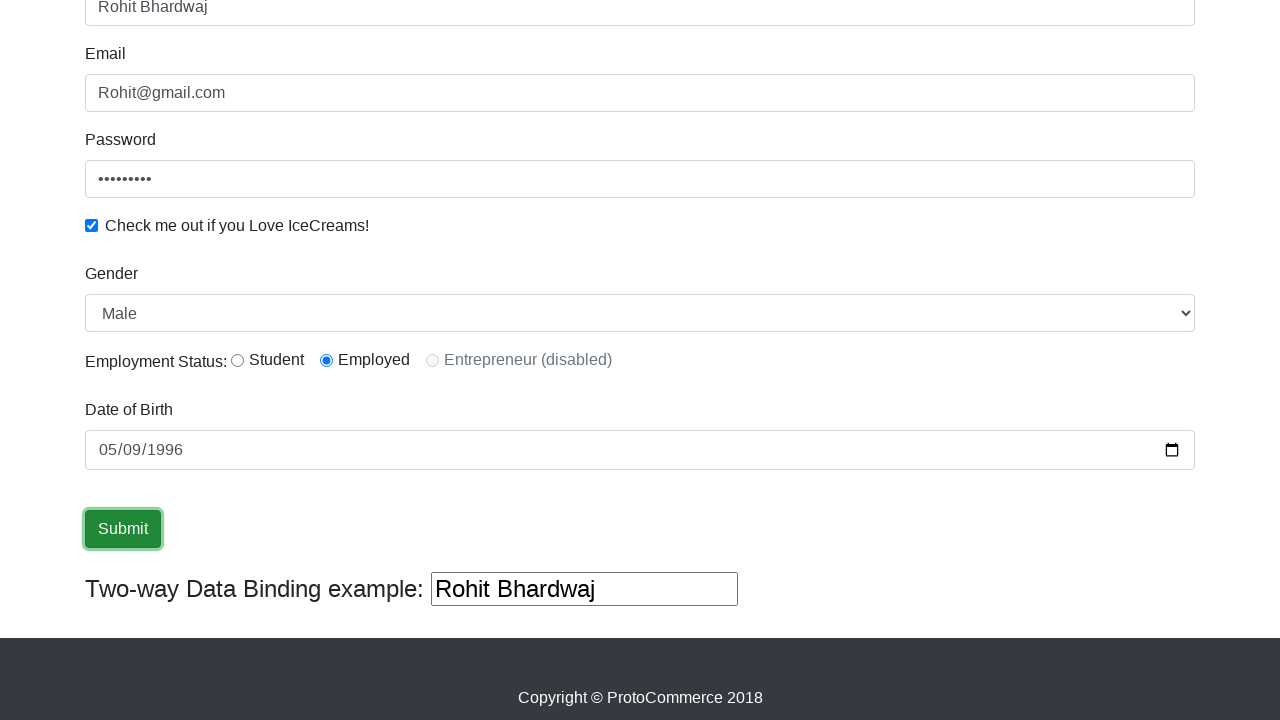

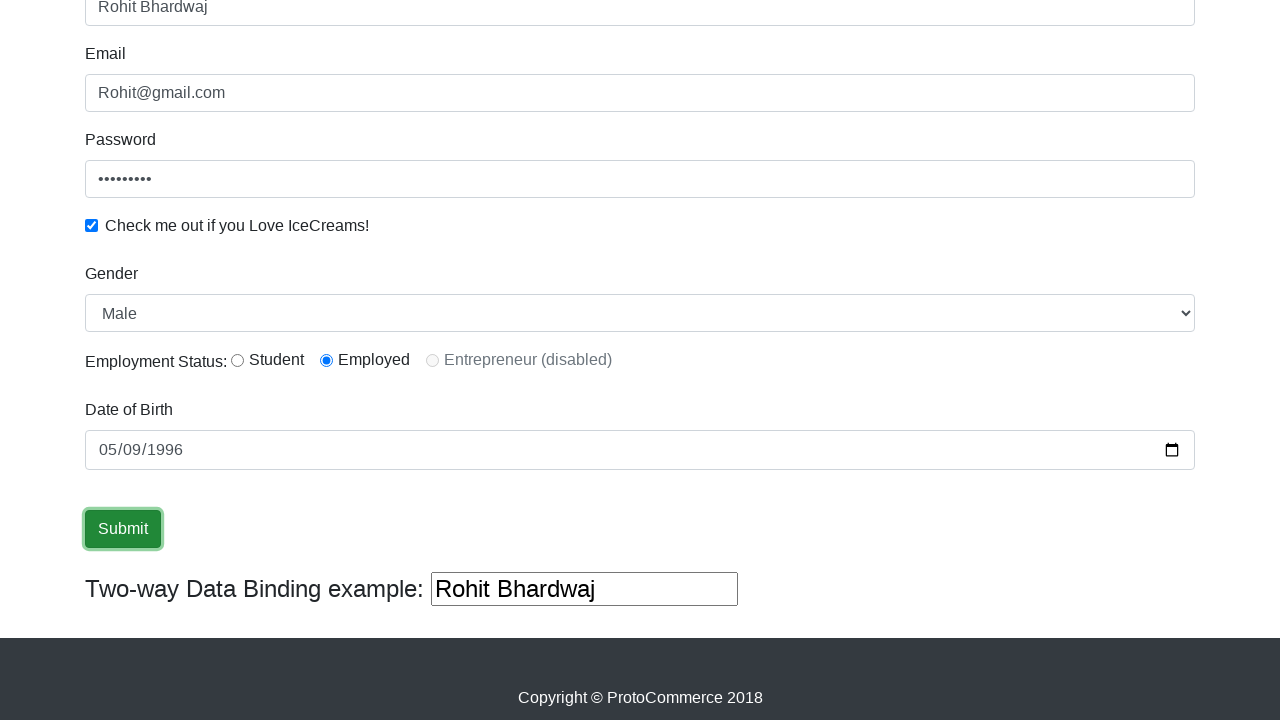